Tests jQuery UI draggable functionality by switching to an iframe and dragging an element to a new position

Starting URL: http://jqueryui.com/draggable/

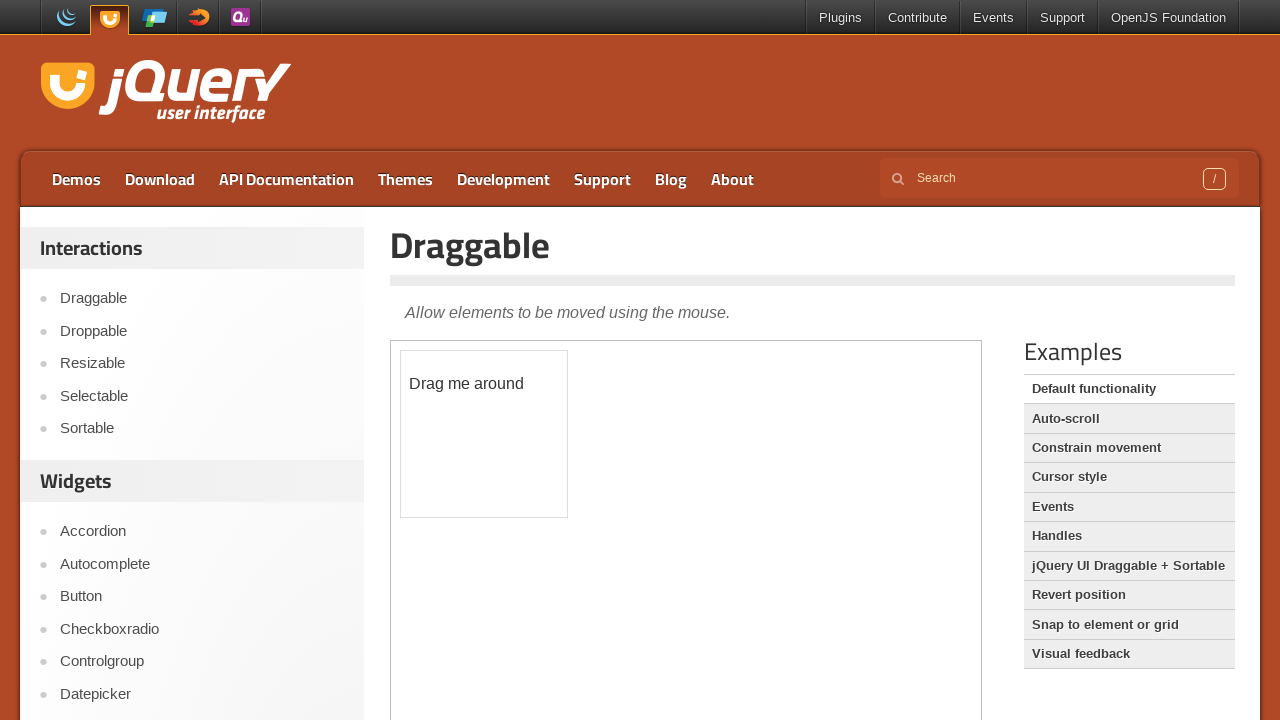

Located the demo iframe for jQuery UI draggable test
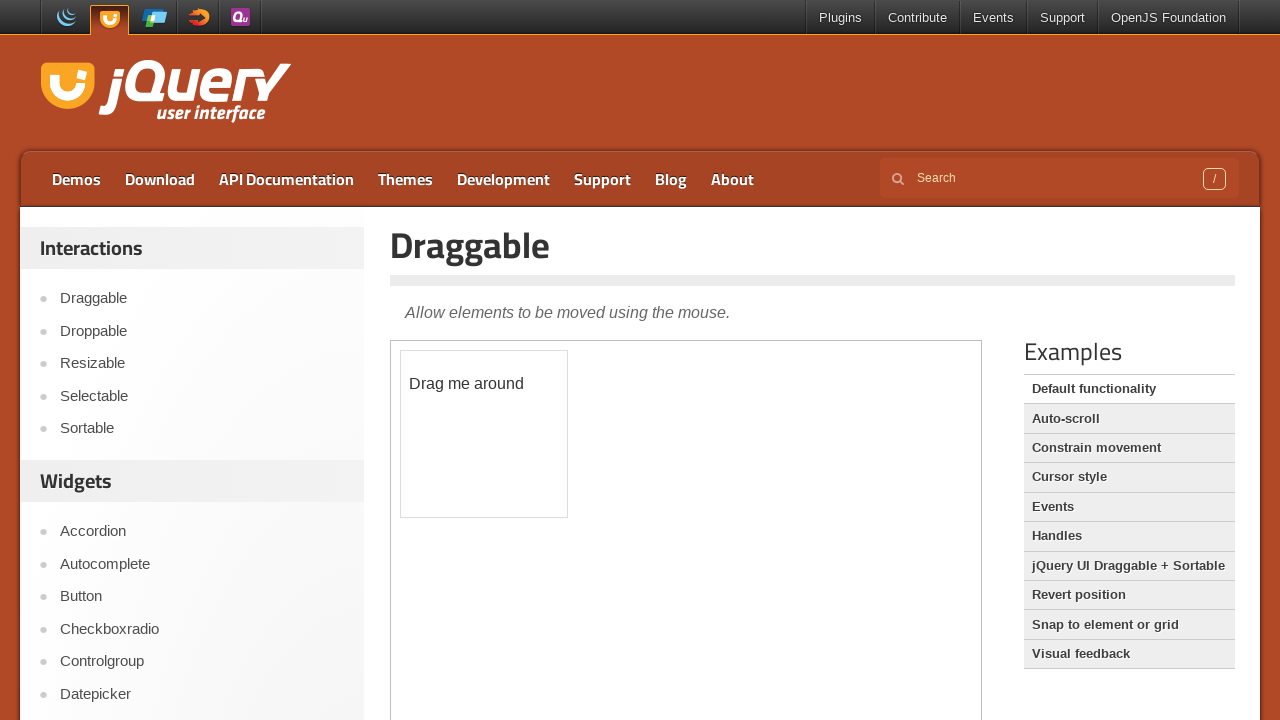

Located the draggable element with ID 'draggable'
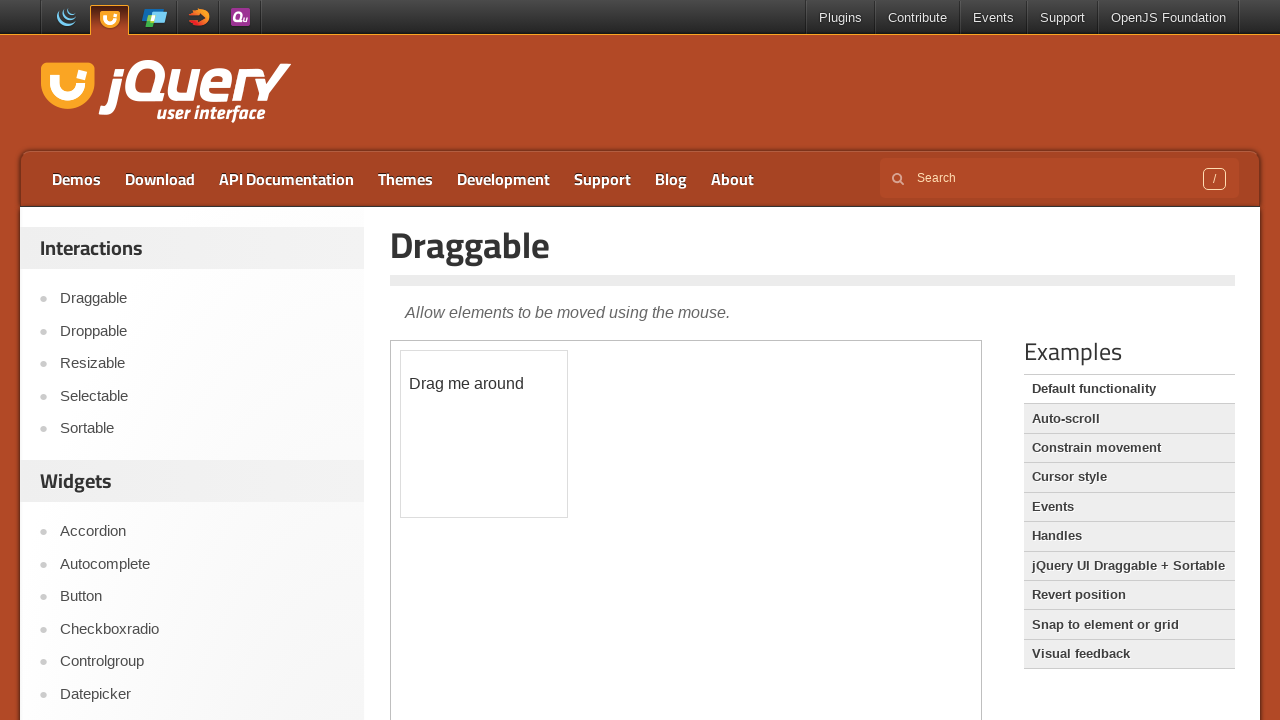

Dragged the element 100 pixels right and 100 pixels down to new position at (501, 451)
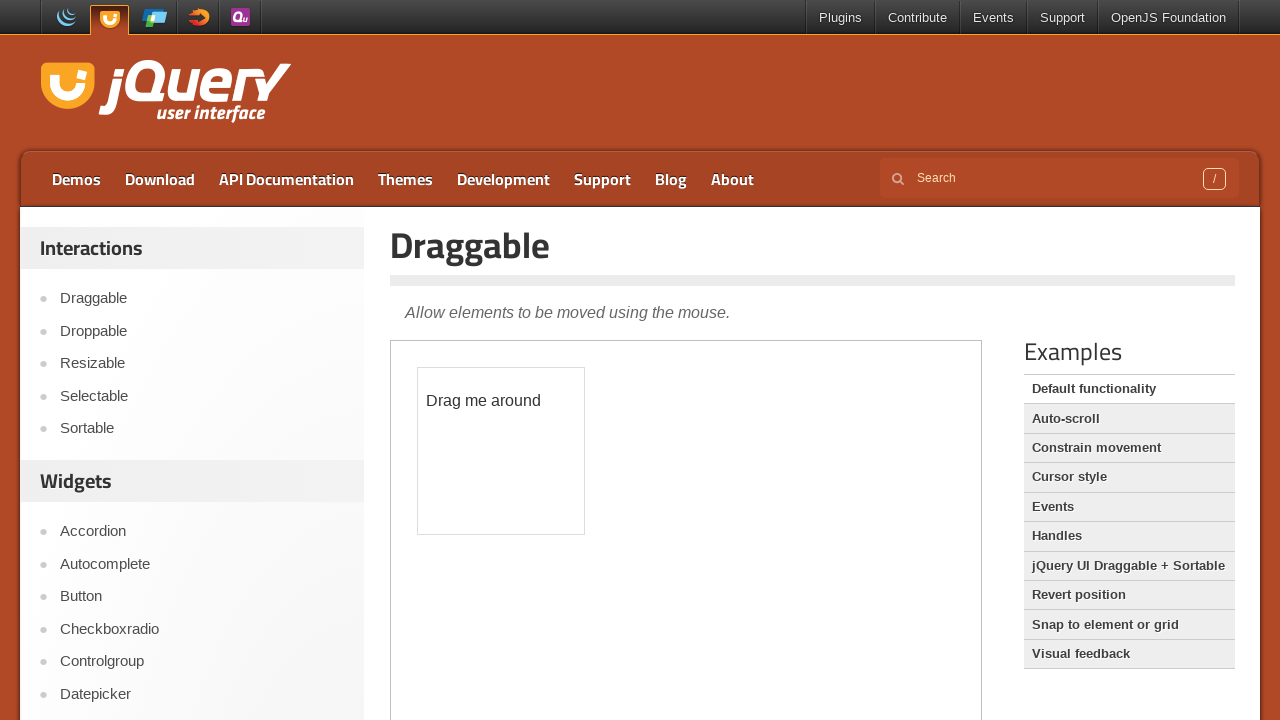

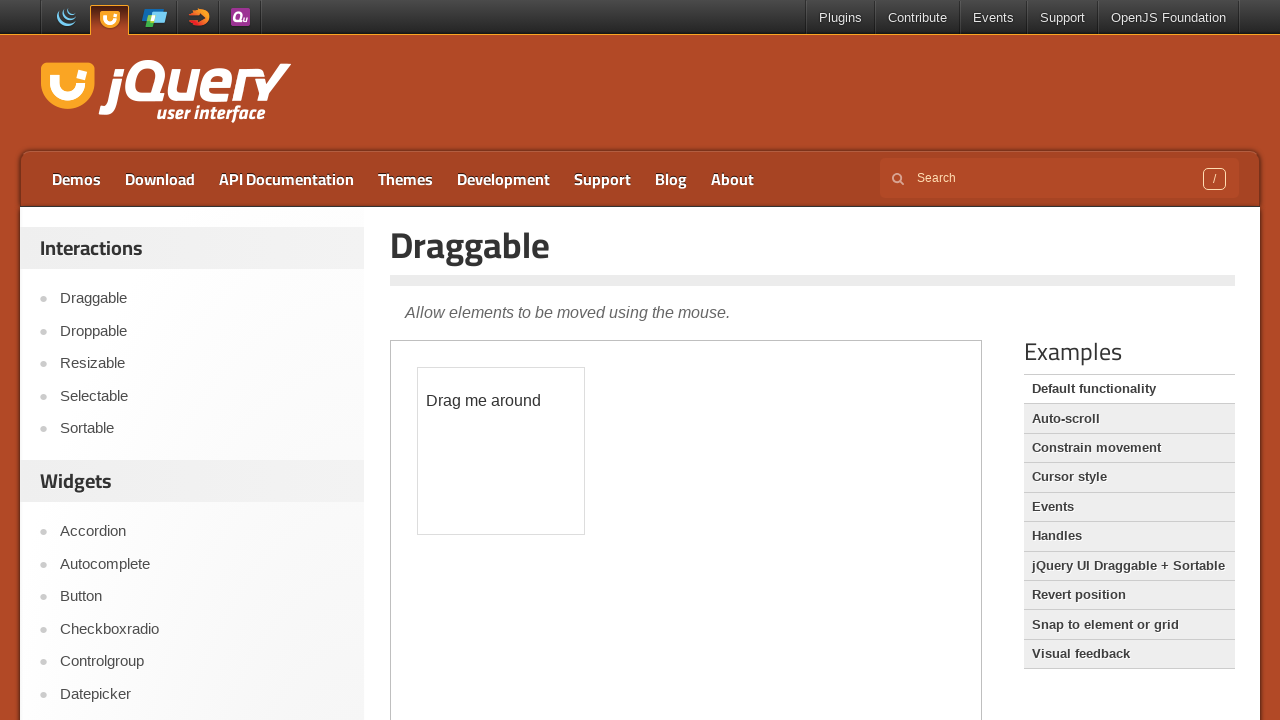